Tests checkbox selection, radio button selection, and show/hide functionality on an automation practice page

Starting URL: https://rahulshettyacademy.com/AutomationPractice/

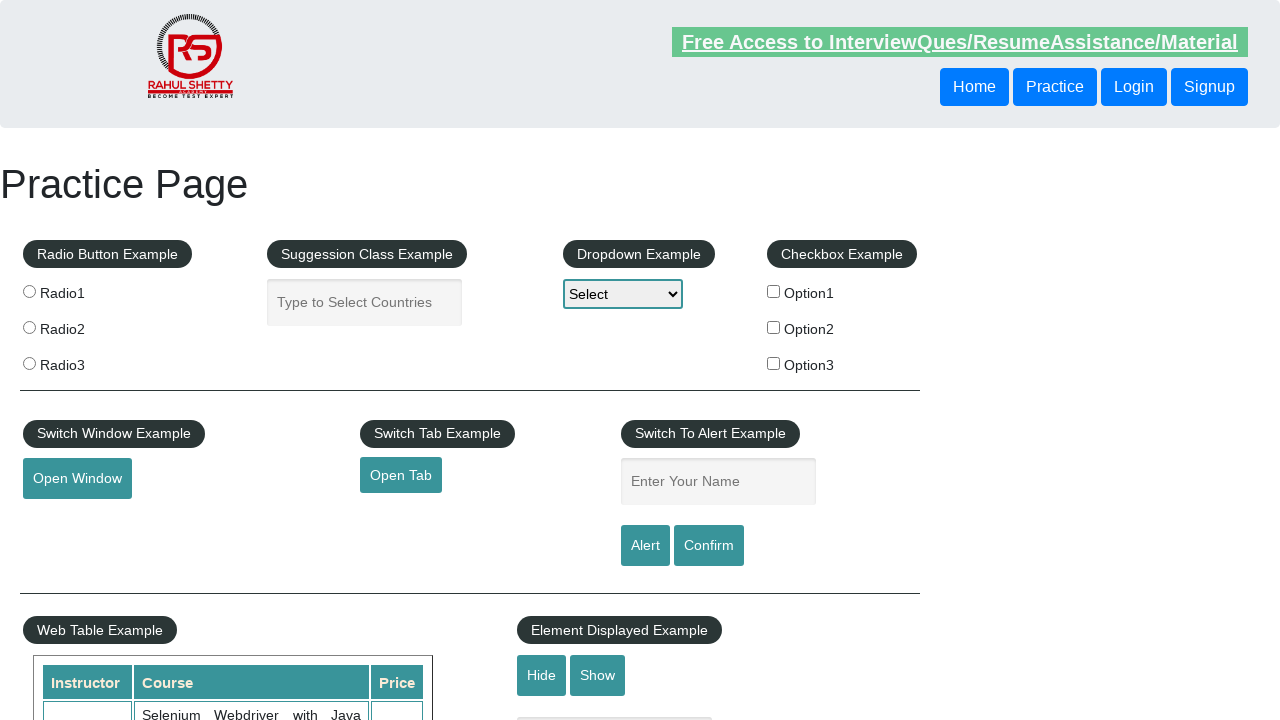

Navigated to automation practice page
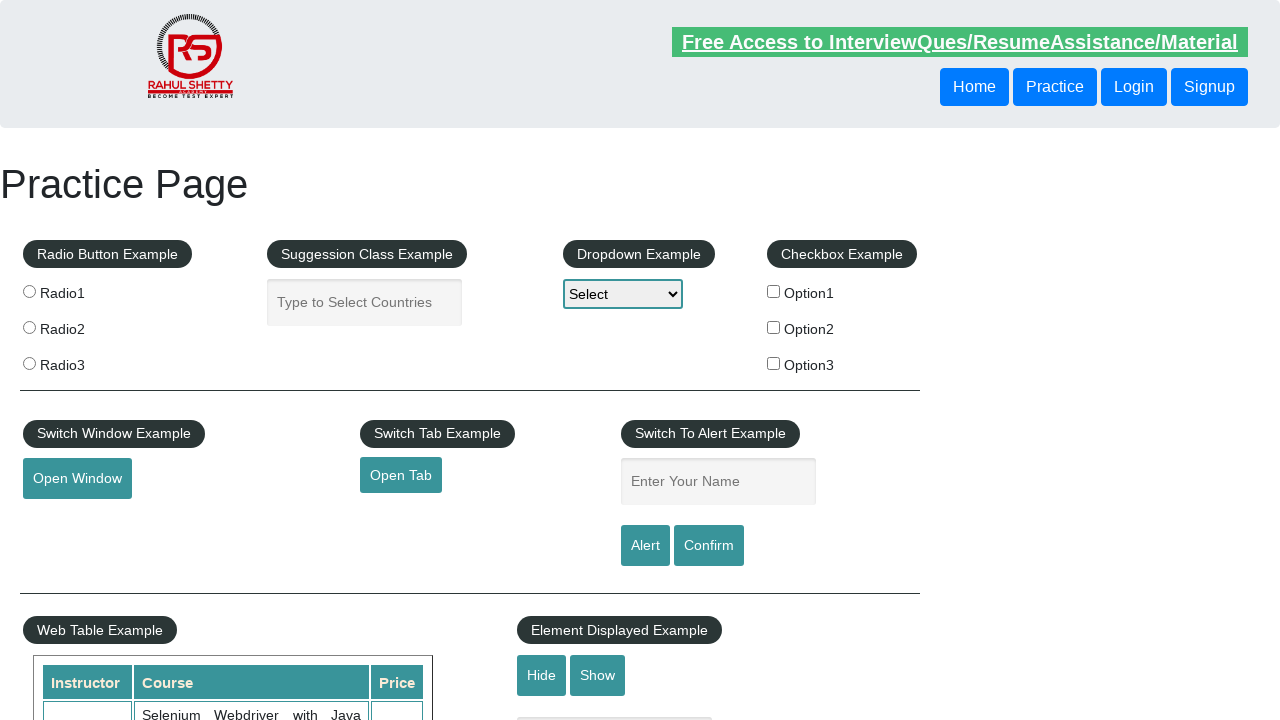

Located all checkbox elements
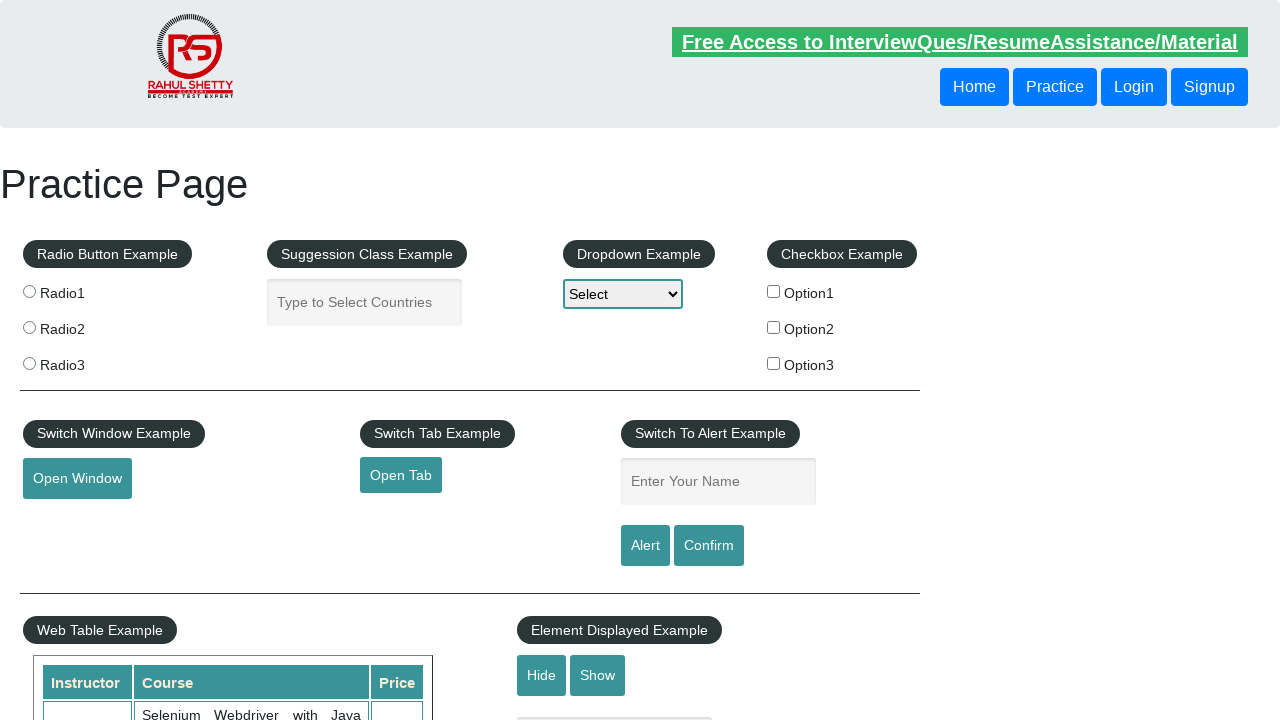

Clicked checkbox with value 'option2' at (774, 327) on xpath=//input[@type="checkbox"] >> nth=1
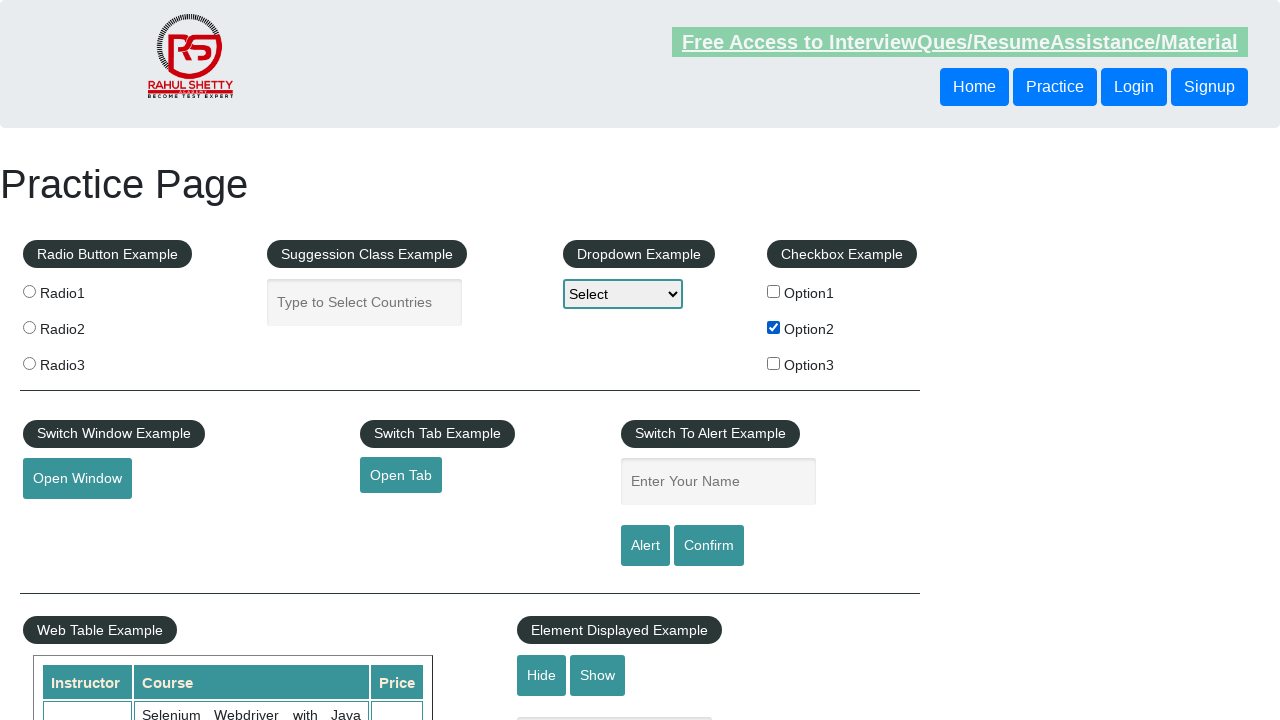

Located all radio button elements
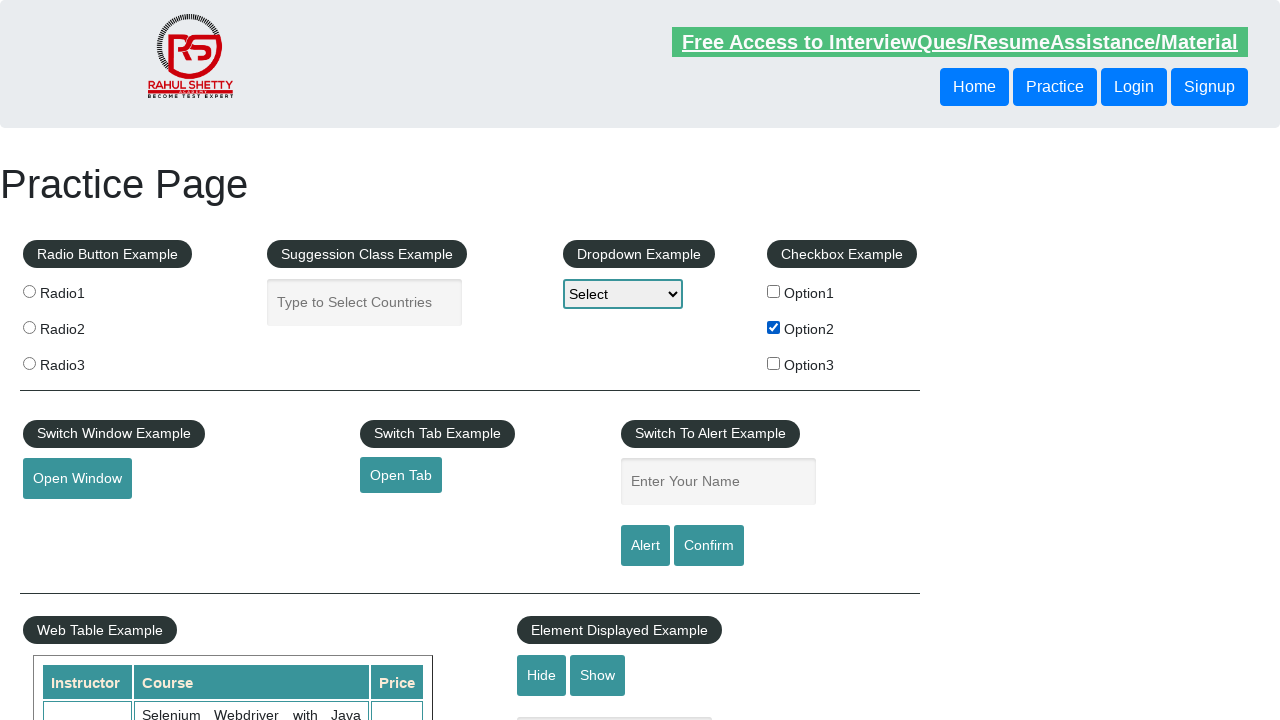

Clicked third radio button (radio3) at (29, 363) on .radioButton >> nth=2
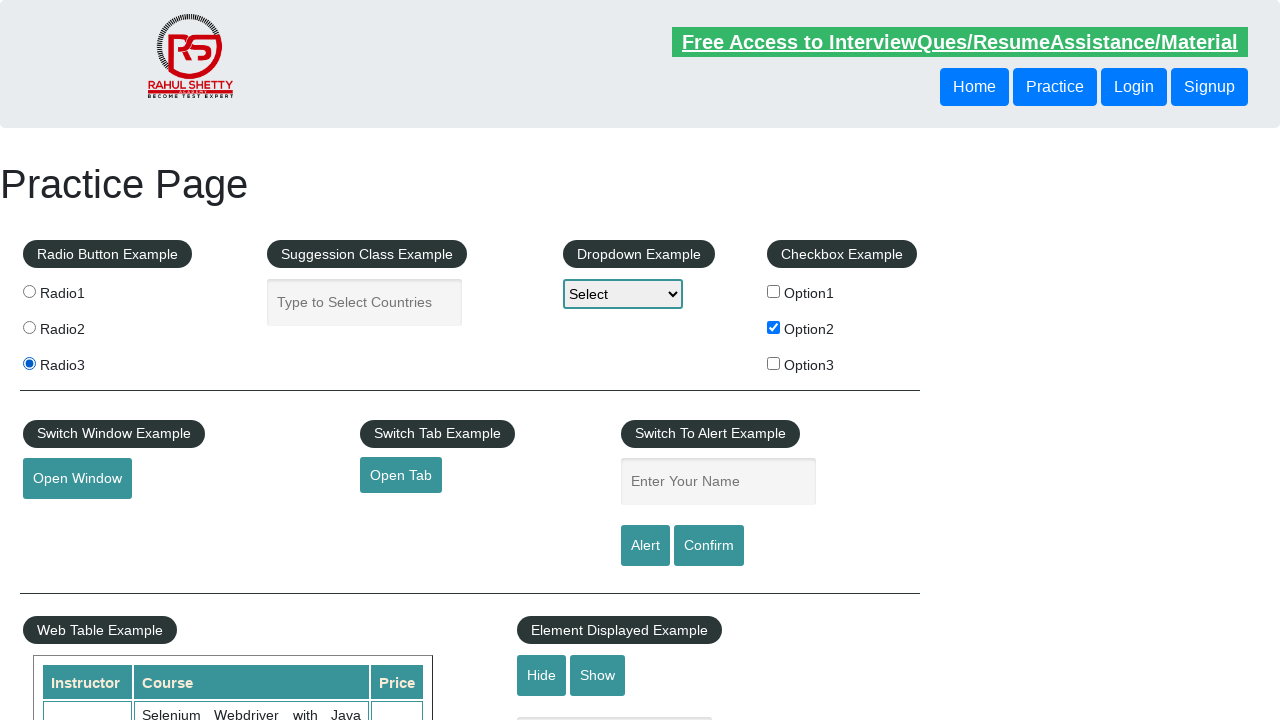

Clicked hide button to hide textbox at (542, 675) on #hide-textbox
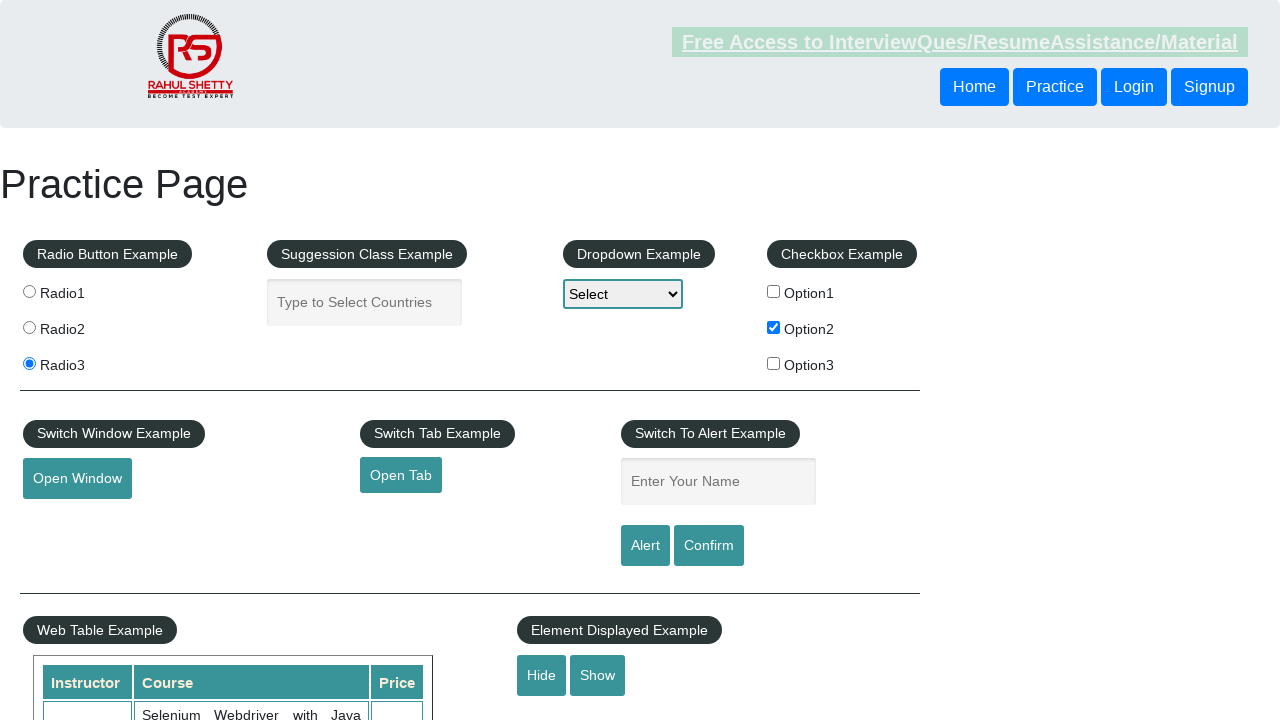

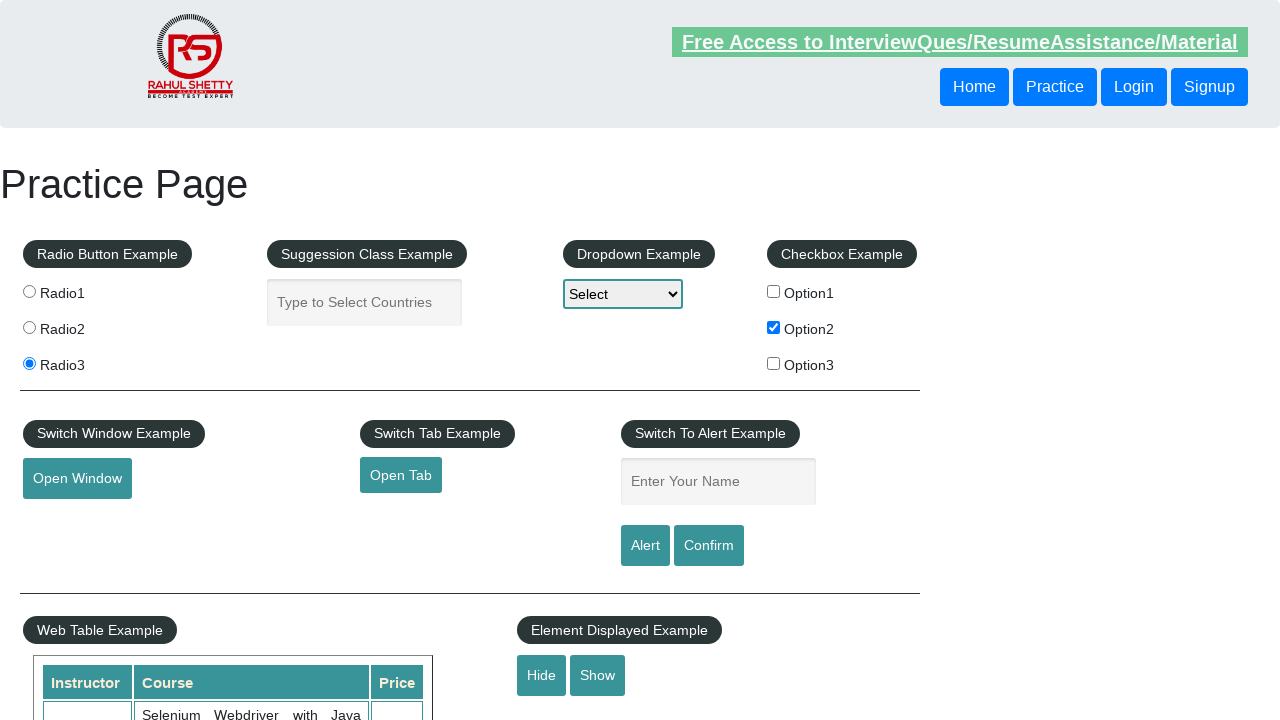